Tests the search functionality on Python.org by searching for "pycon" and verifying that results are returned

Starting URL: http://www.python.org

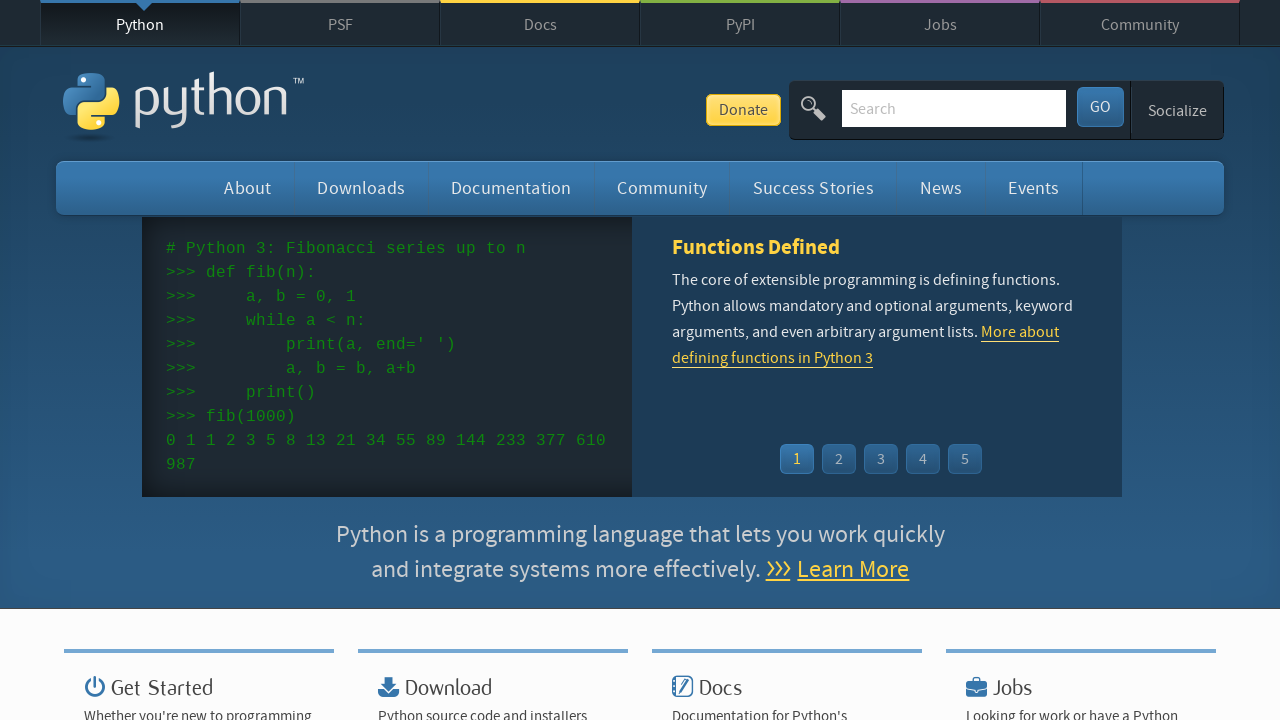

Located search input field by name 'q'
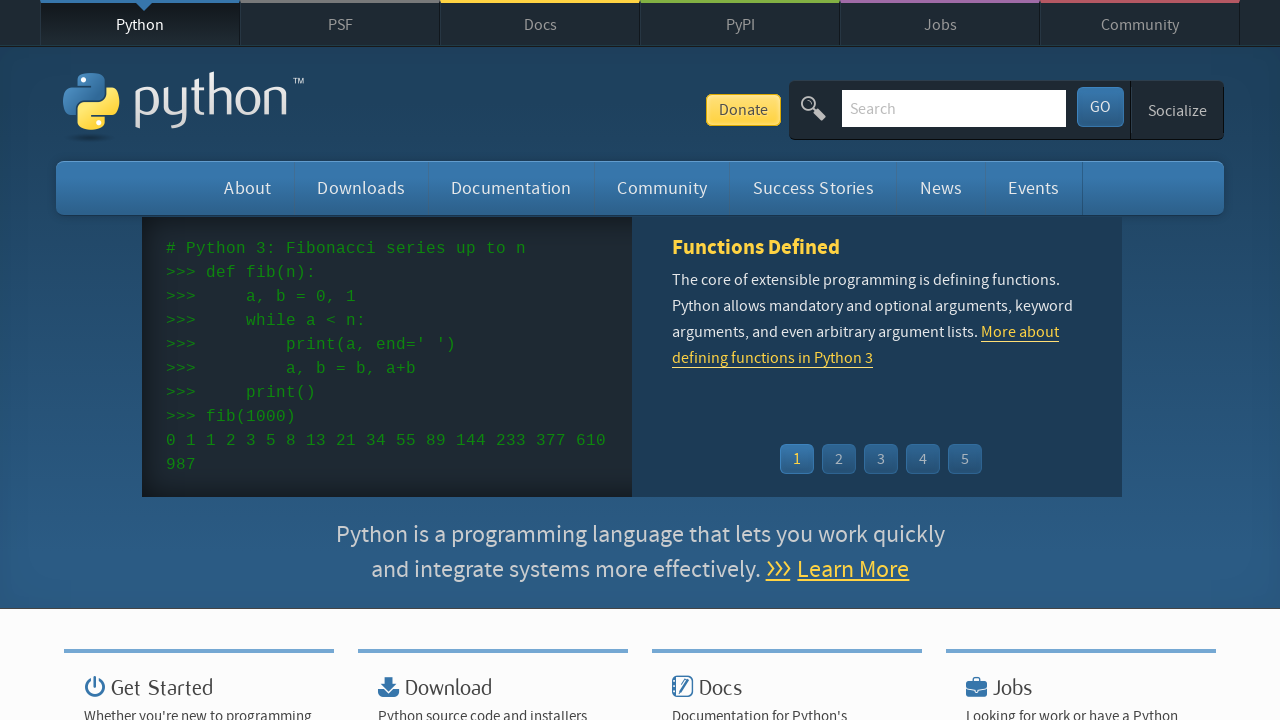

Filled search input with 'pycon' on input[name='q']
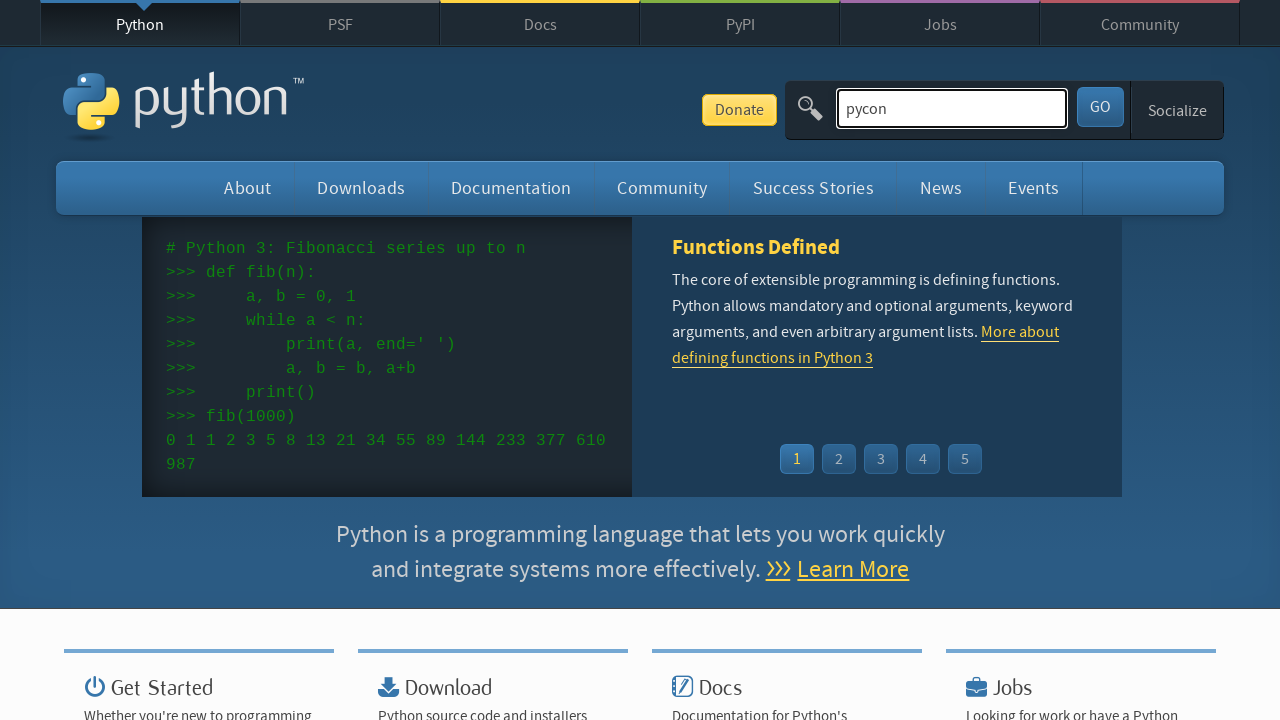

Pressed Enter to submit search query on input[name='q']
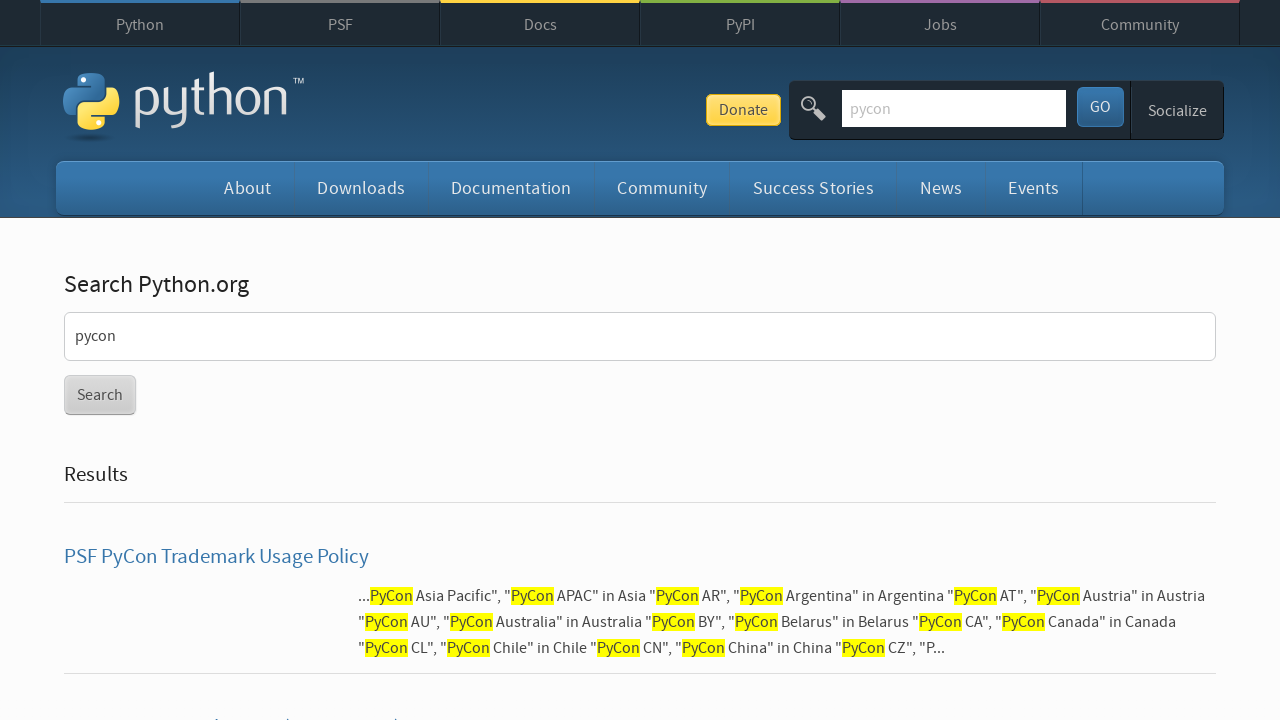

Search results page loaded (networkidle)
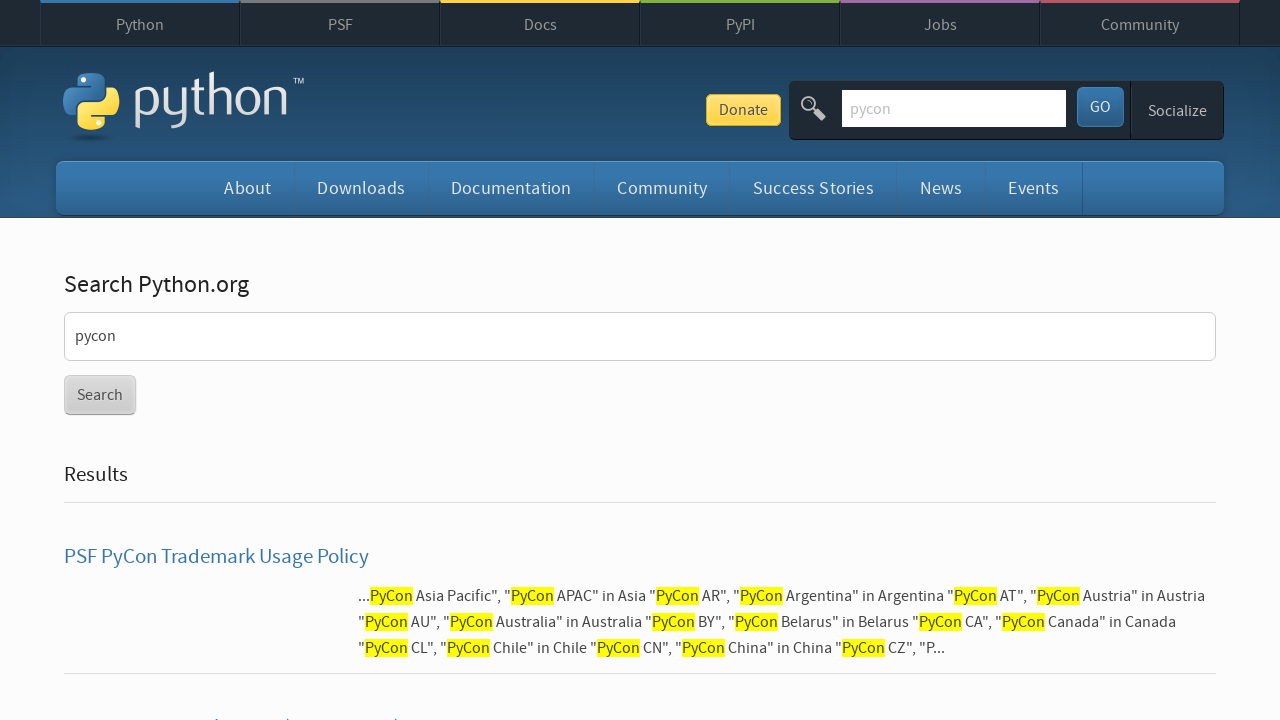

Verified that search results were returned (no 'No results found' message)
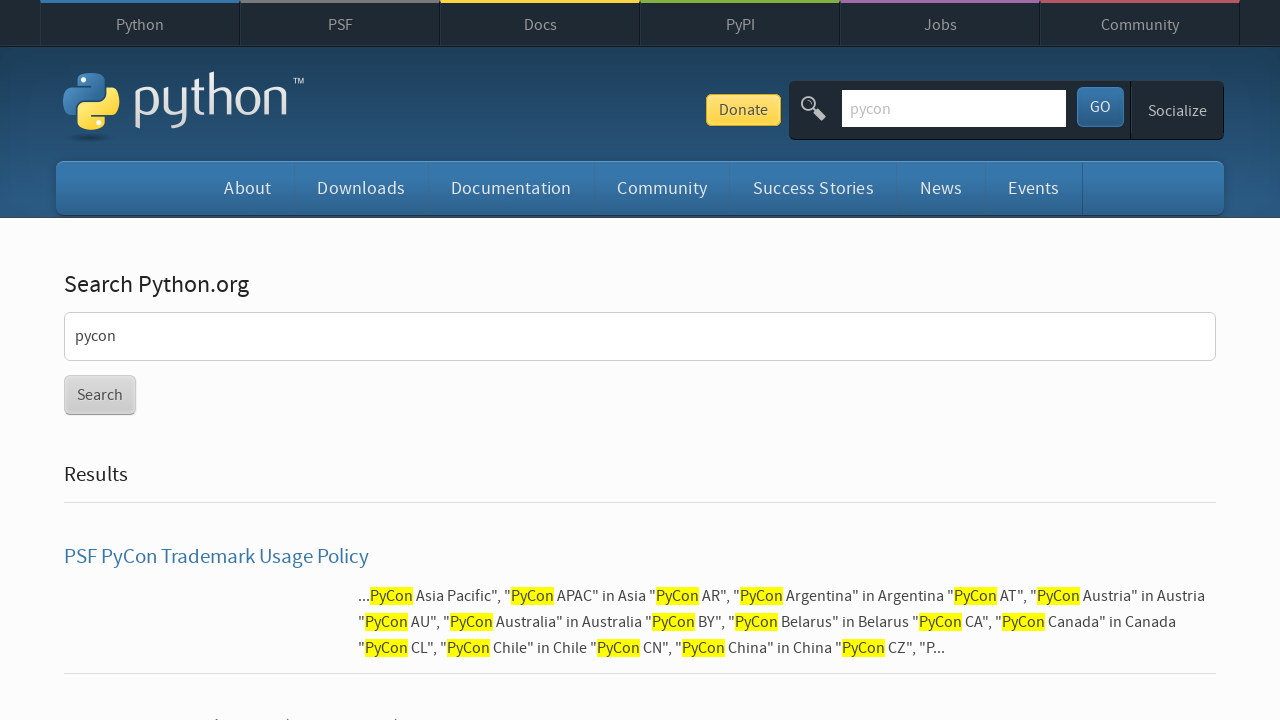

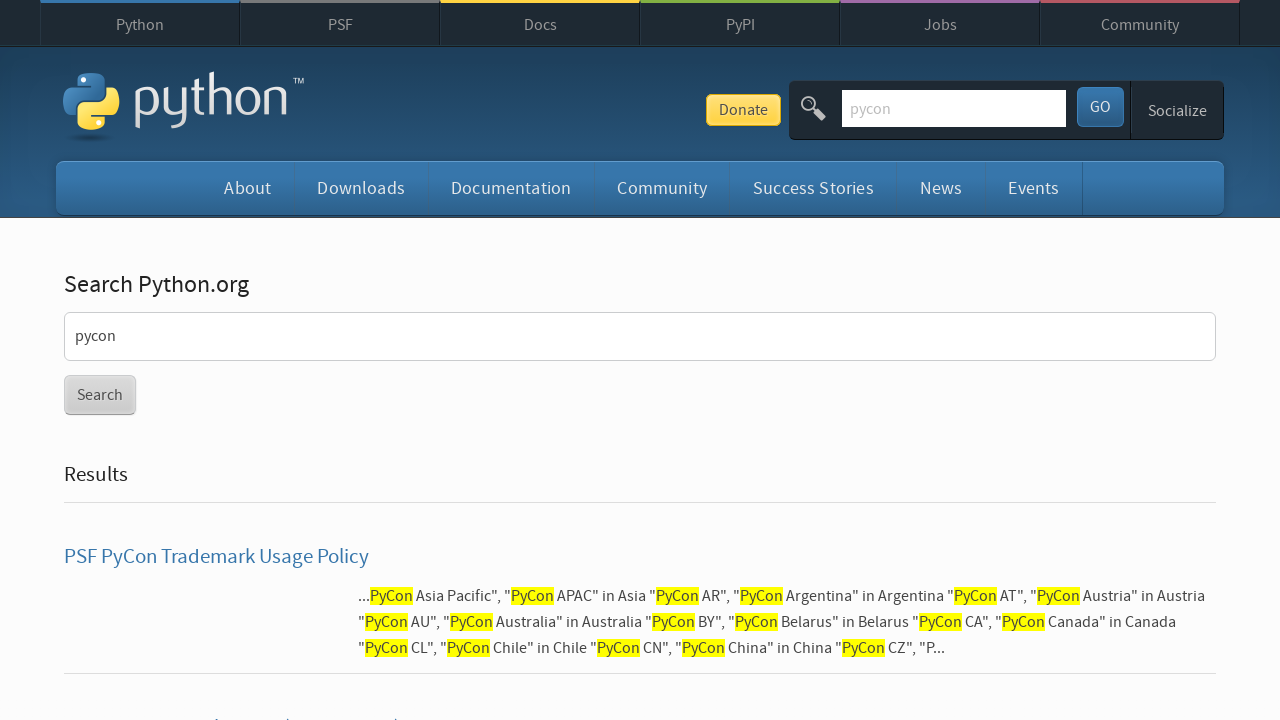